Tests window handling by clicking a link that opens a new window and verifying the title of the new window

Starting URL: https://practice.cydeo.com/windows

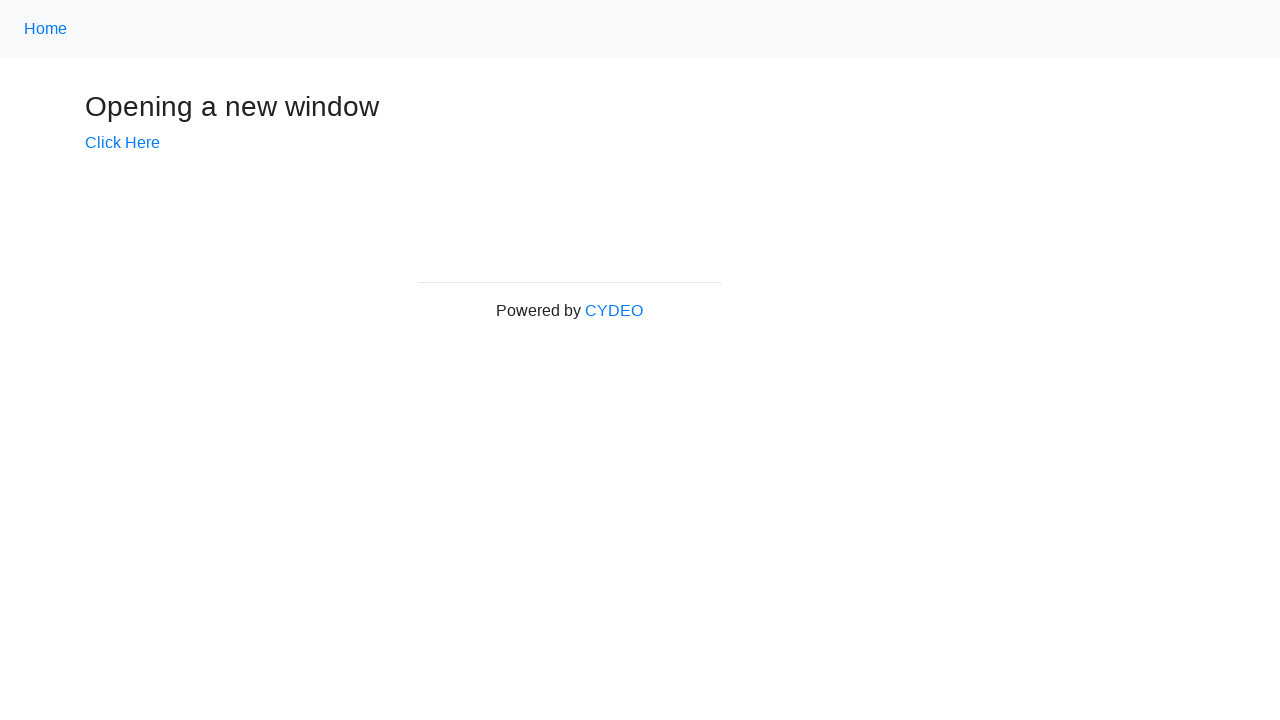

Verified initial page title is 'Windows'
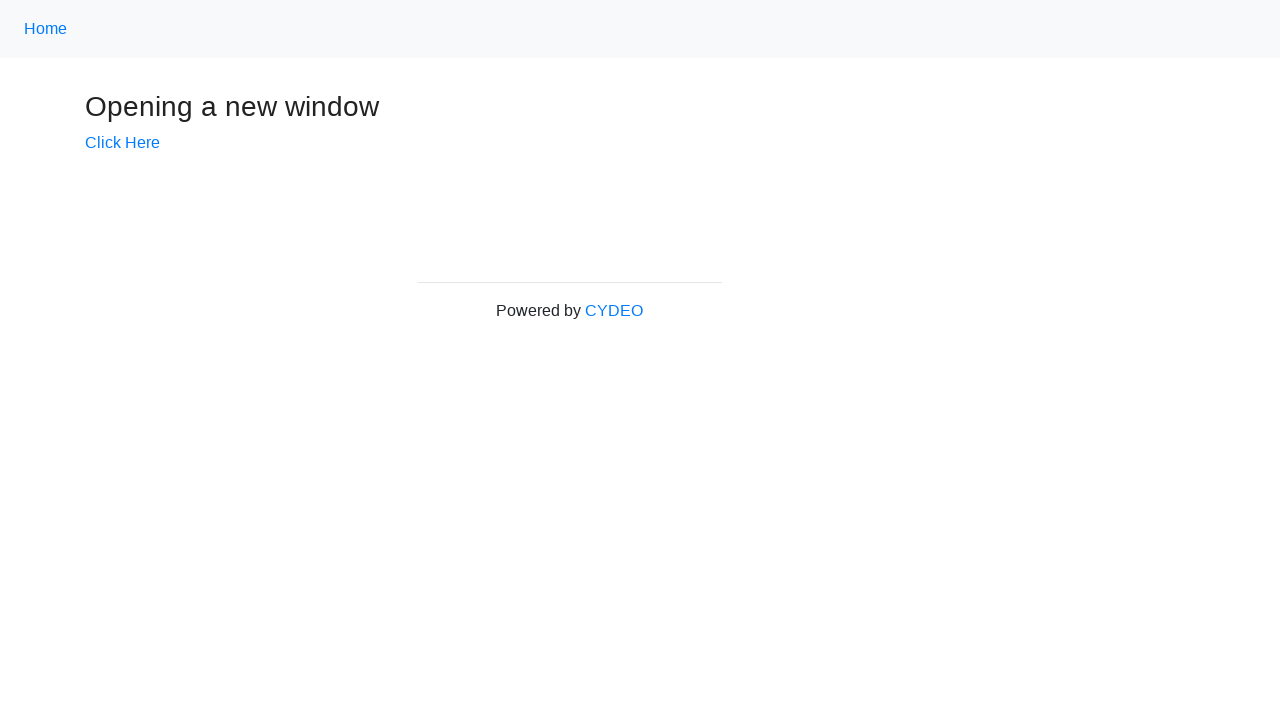

Clicked link to open new window at (122, 143) on a[href='/windows/new']
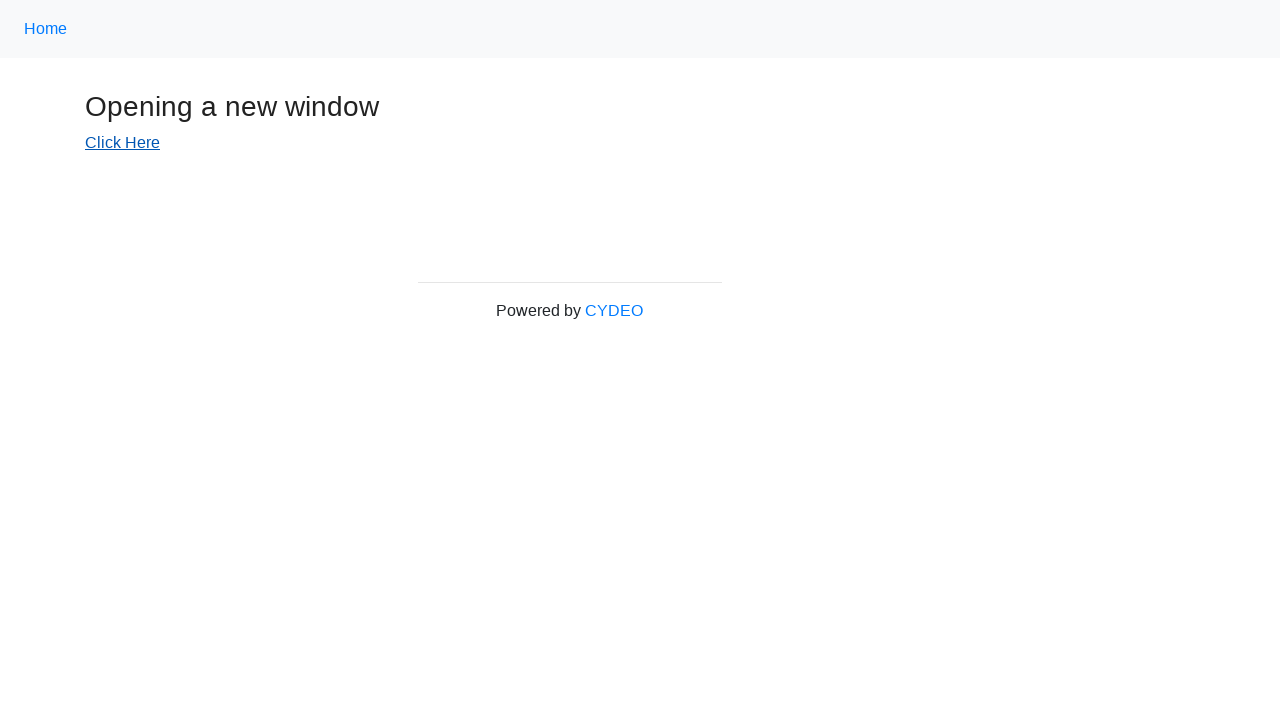

New window opened and captured
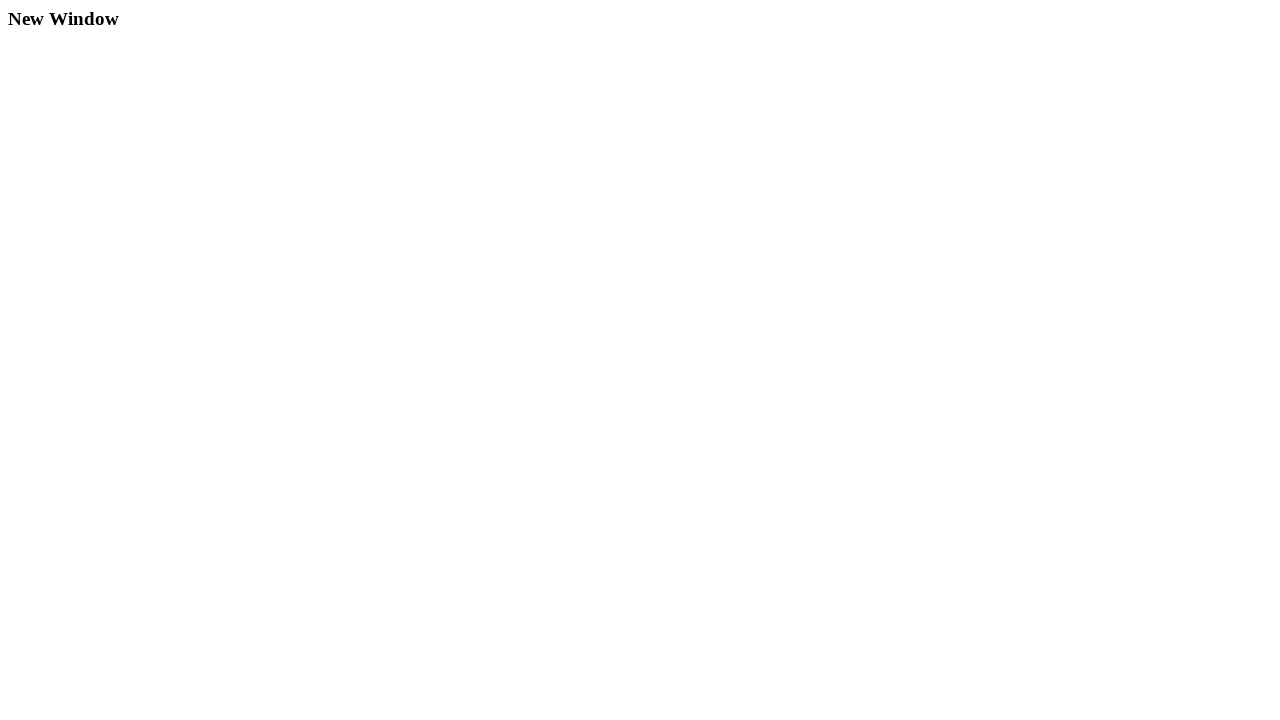

New window page load completed
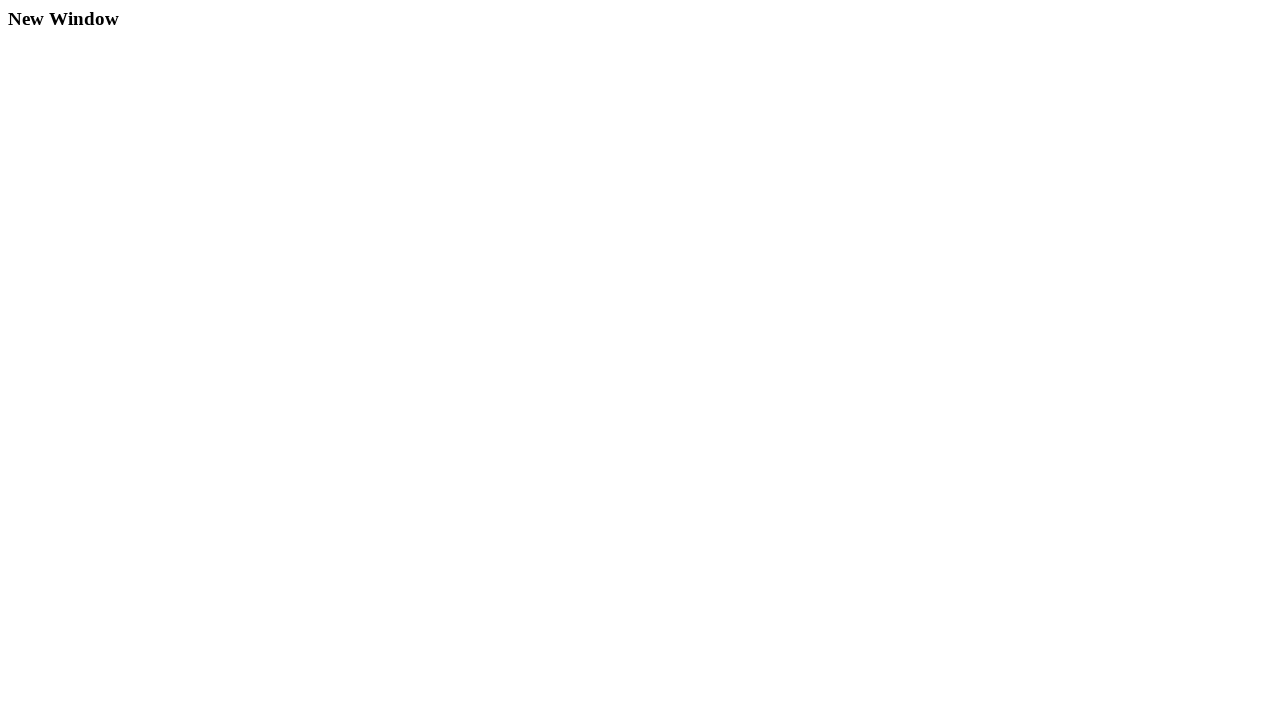

Verified new window title is 'New Window'
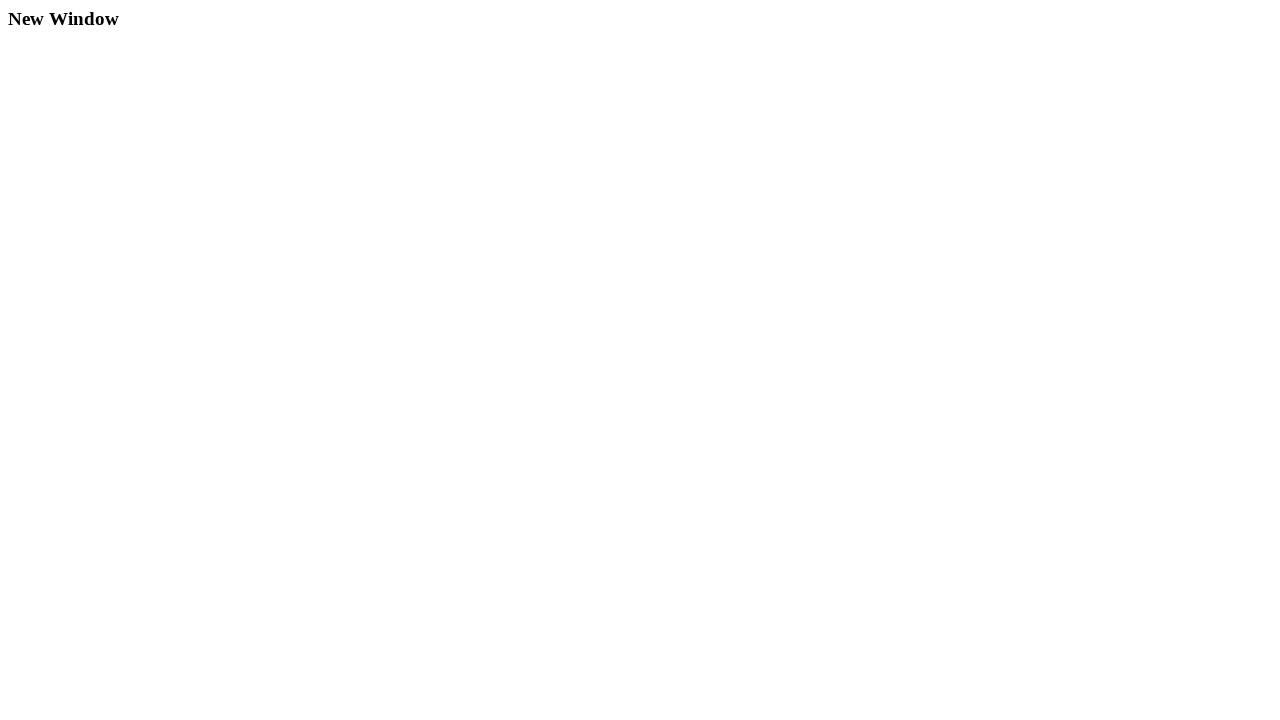

Closed new window
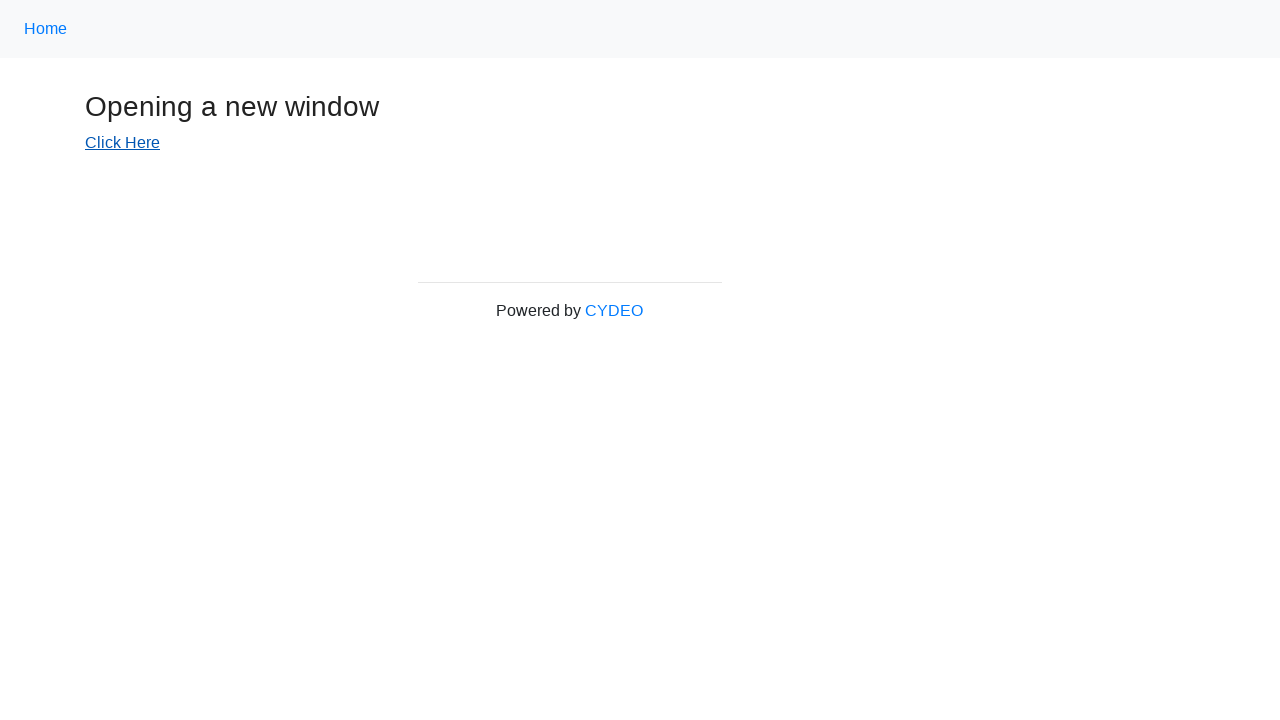

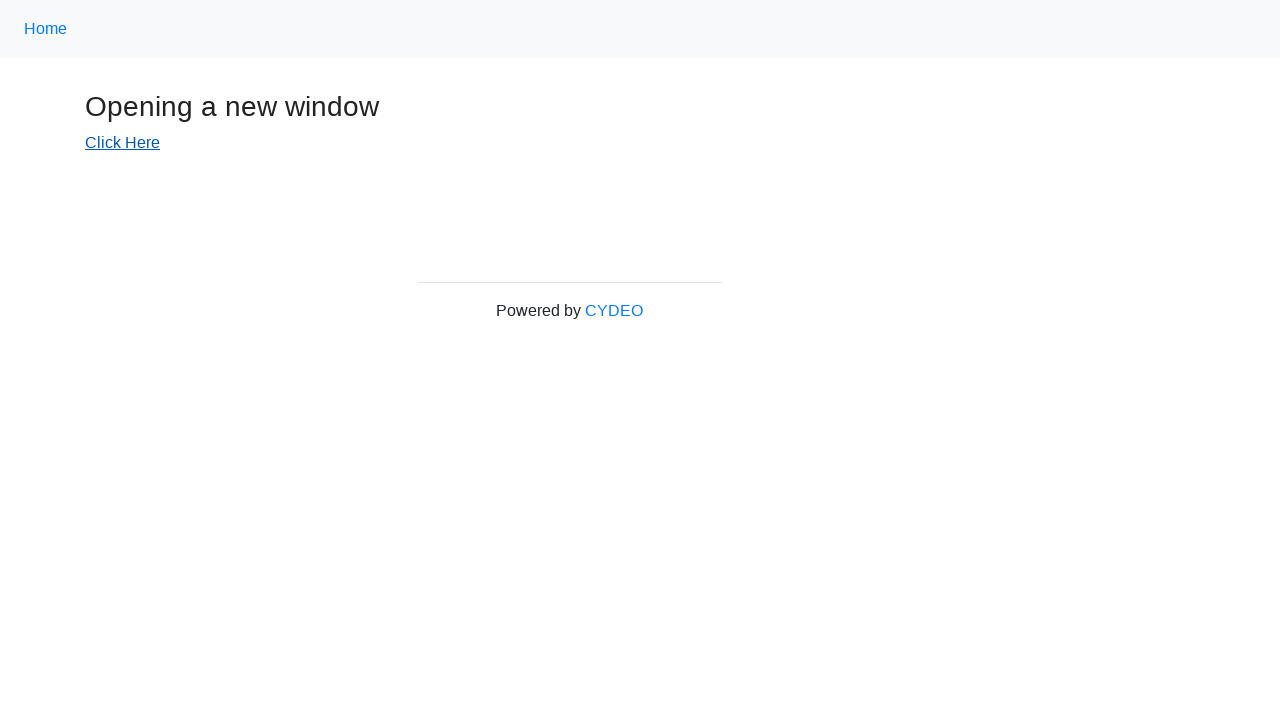